Tests marking individual items as complete by checking their checkboxes

Starting URL: https://demo.playwright.dev/todomvc

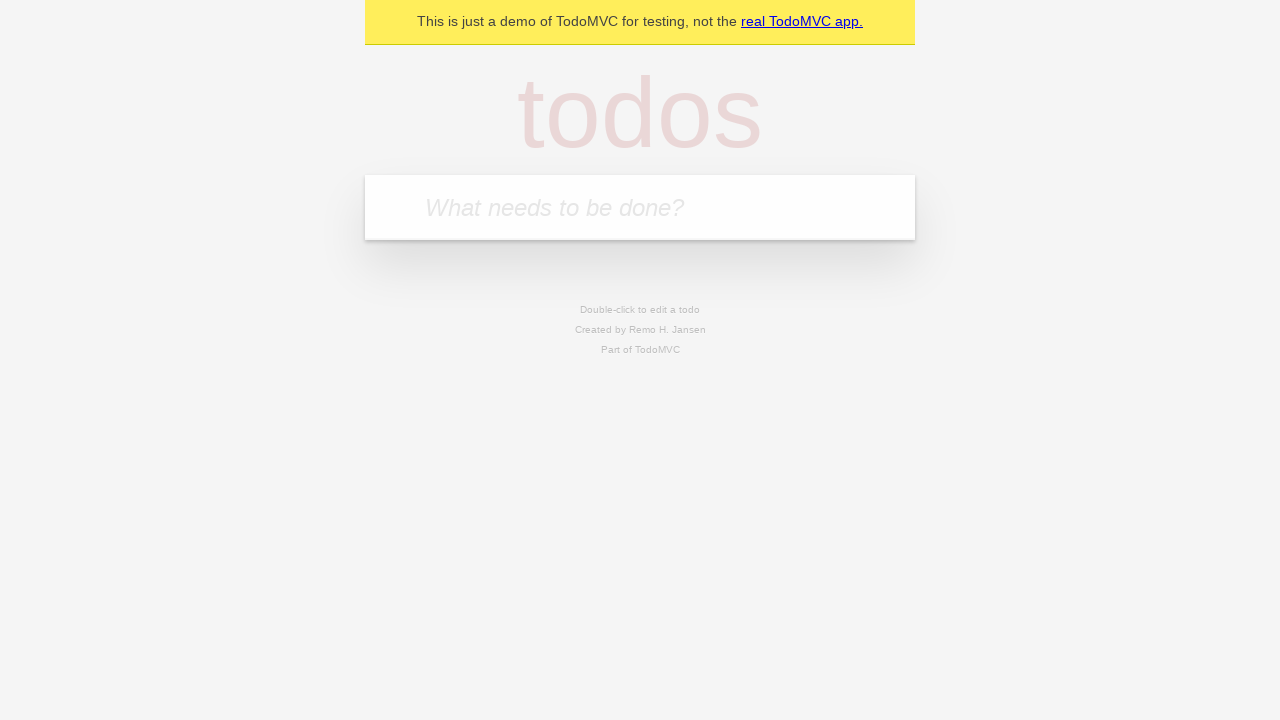

Filled input field with 'buy some cheese' on internal:attr=[placeholder="What needs to be done?"i]
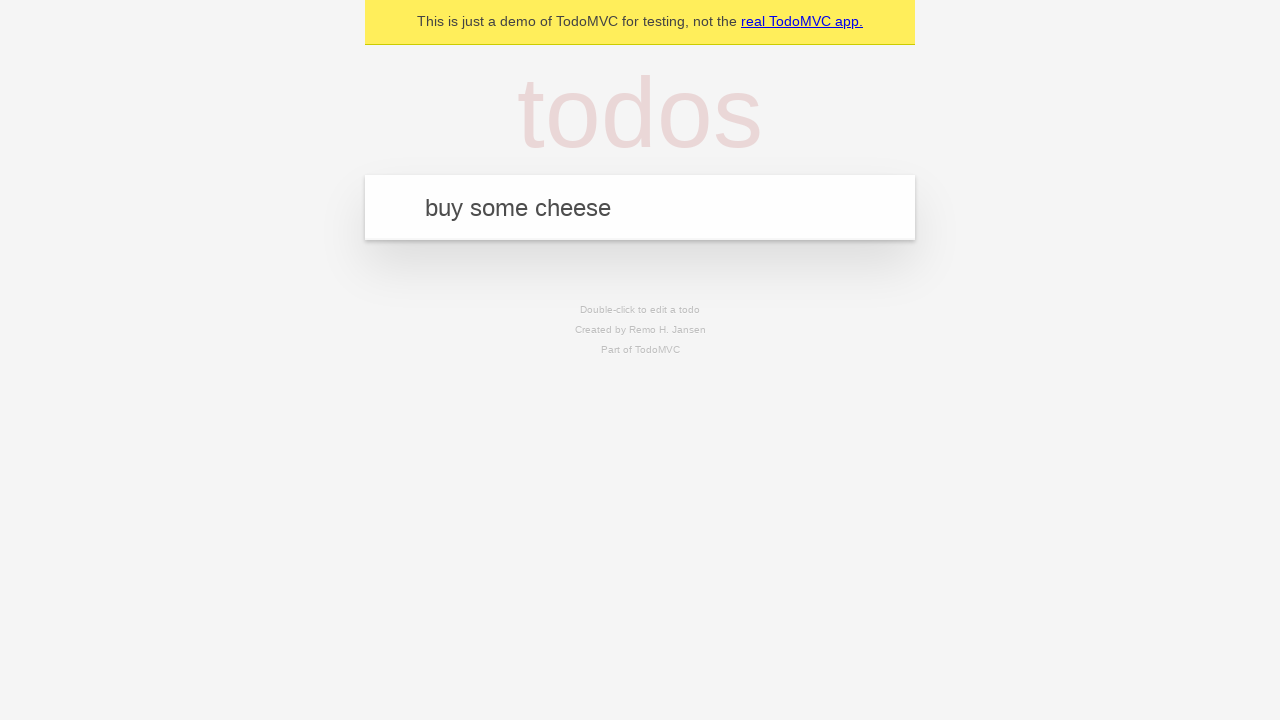

Pressed Enter to add first todo item on internal:attr=[placeholder="What needs to be done?"i]
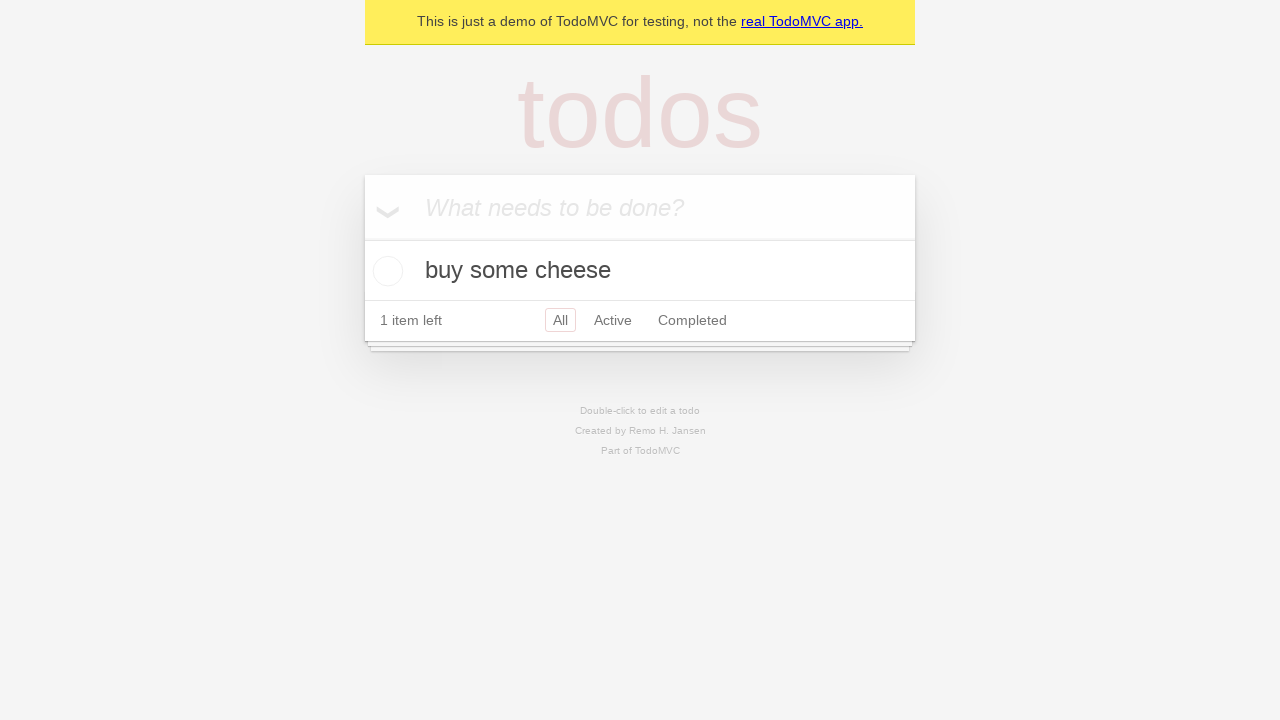

Filled input field with 'feed the cat' on internal:attr=[placeholder="What needs to be done?"i]
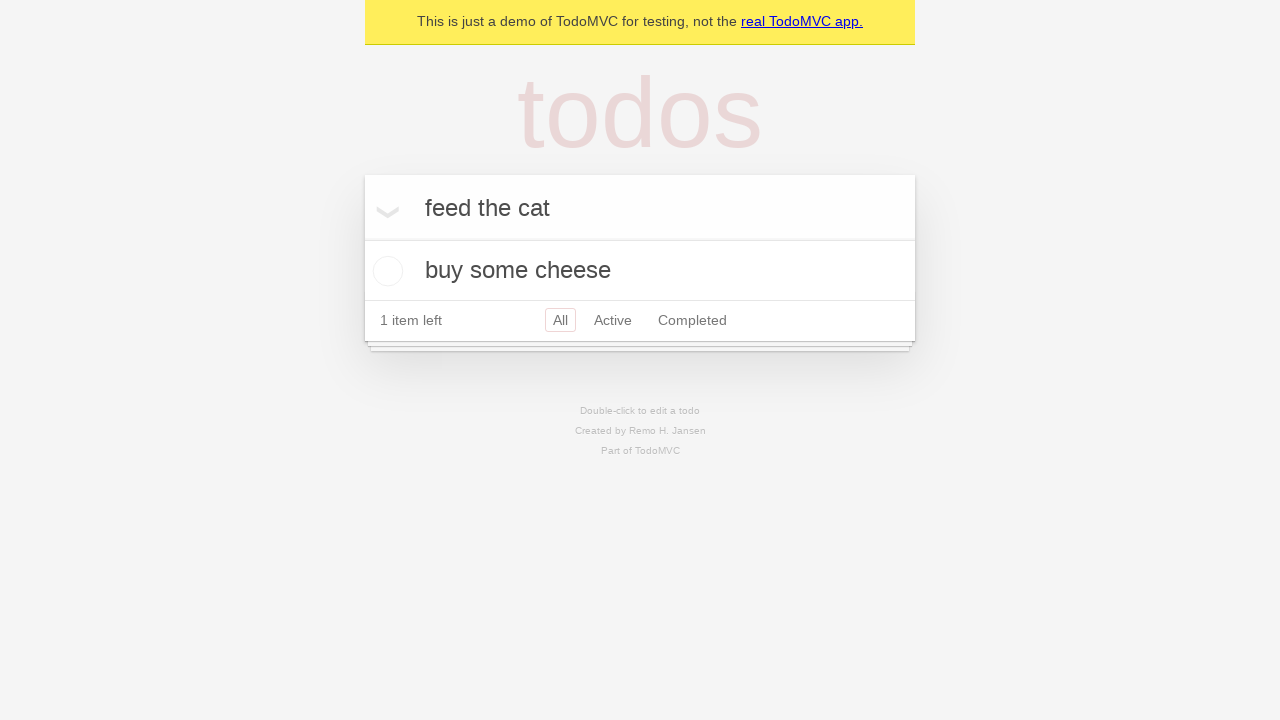

Pressed Enter to add second todo item on internal:attr=[placeholder="What needs to be done?"i]
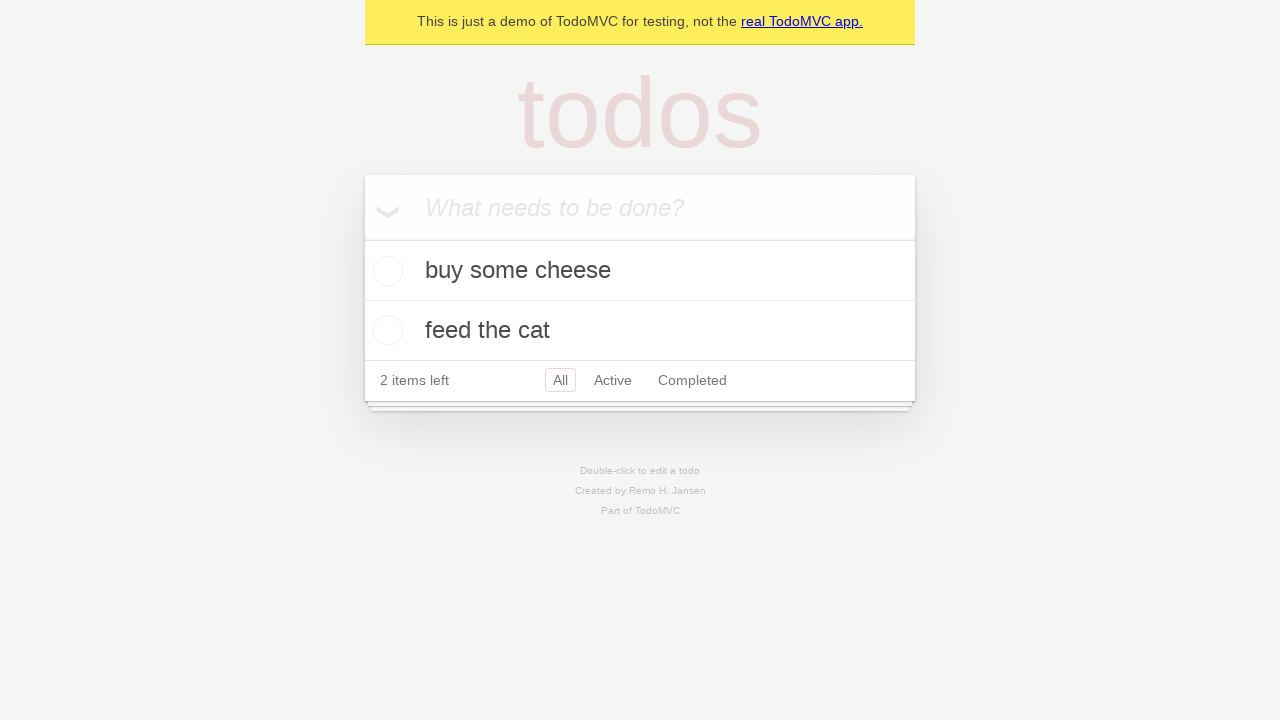

Checked checkbox for first todo item 'buy some cheese' at (385, 271) on [data-testid='todo-item'] >> nth=0 >> internal:role=checkbox
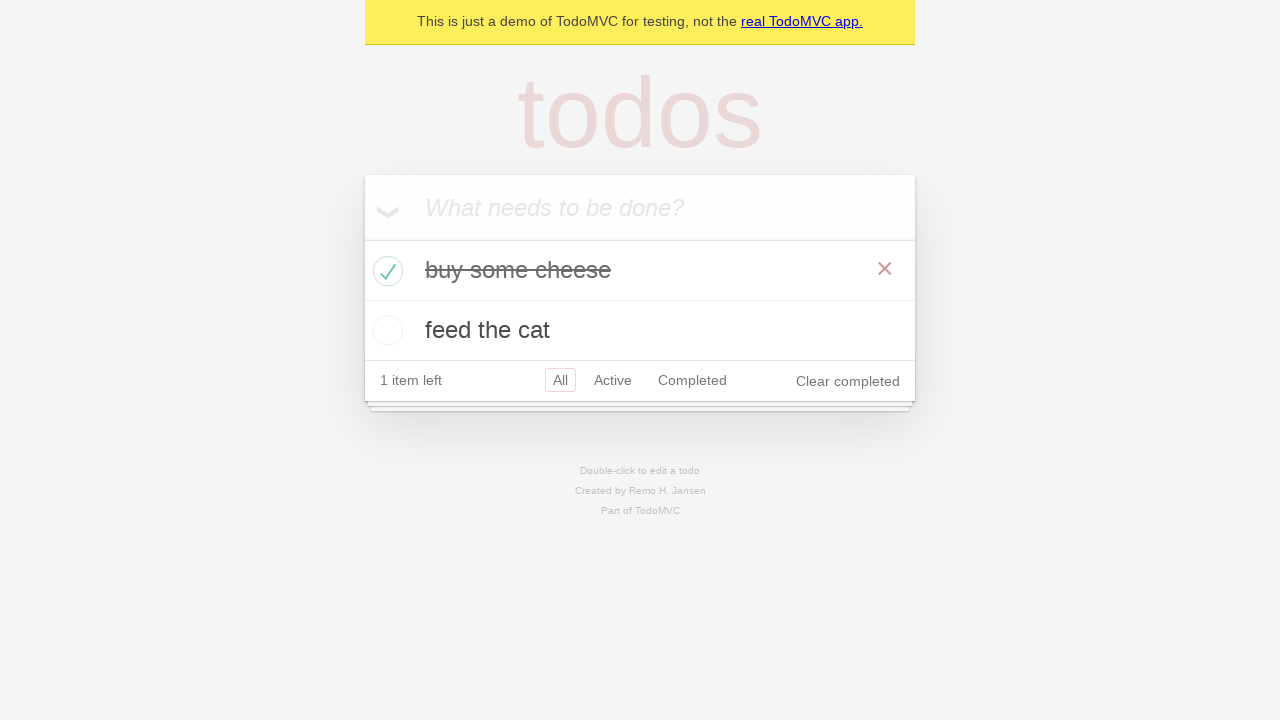

Checked checkbox for second todo item 'feed the cat' at (385, 330) on [data-testid='todo-item'] >> nth=1 >> internal:role=checkbox
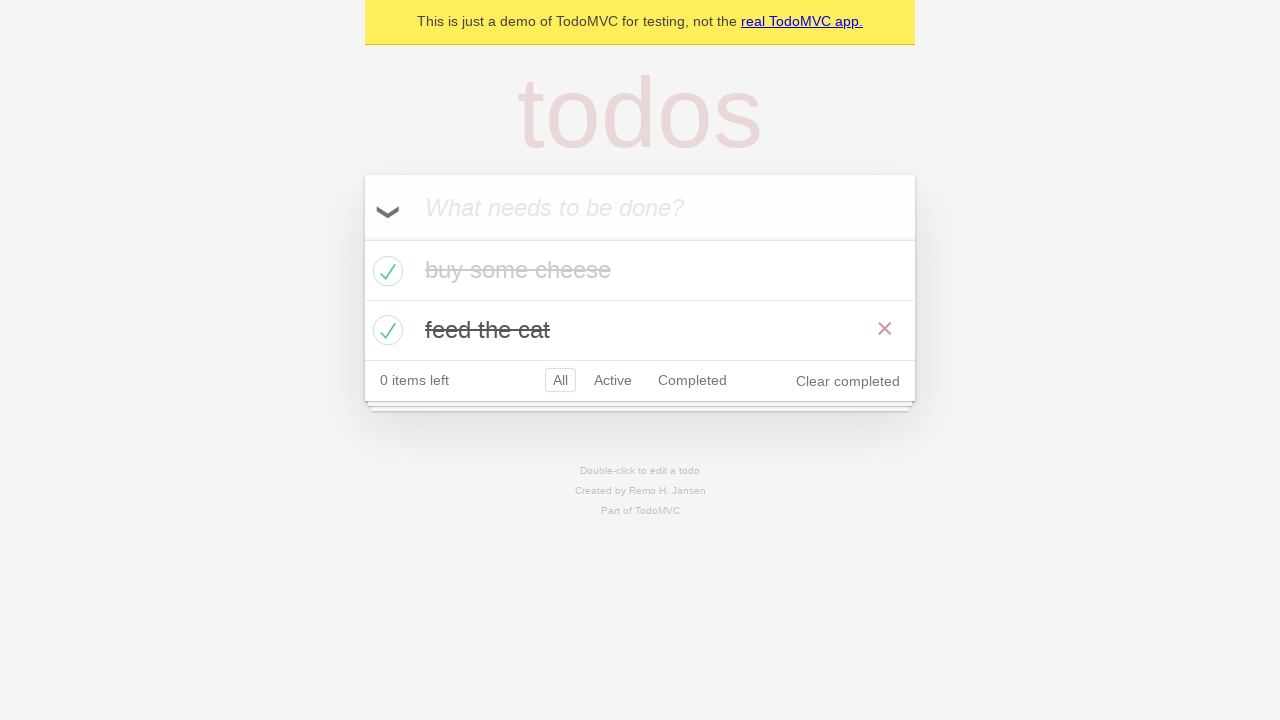

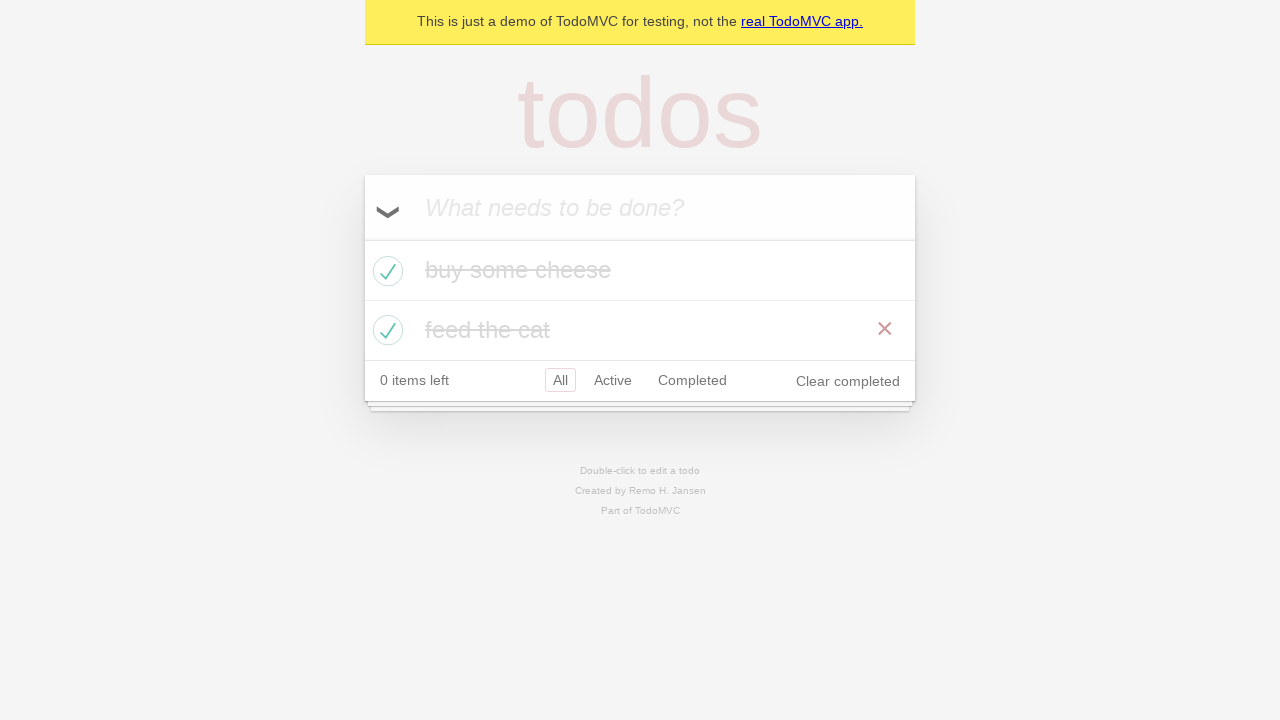